Tests drag and drop functionality by dragging an element from one location and dropping it to another using click-and-hold and release actions

Starting URL: https://selenium08.blogspot.com/2020/01/drag-drop.html

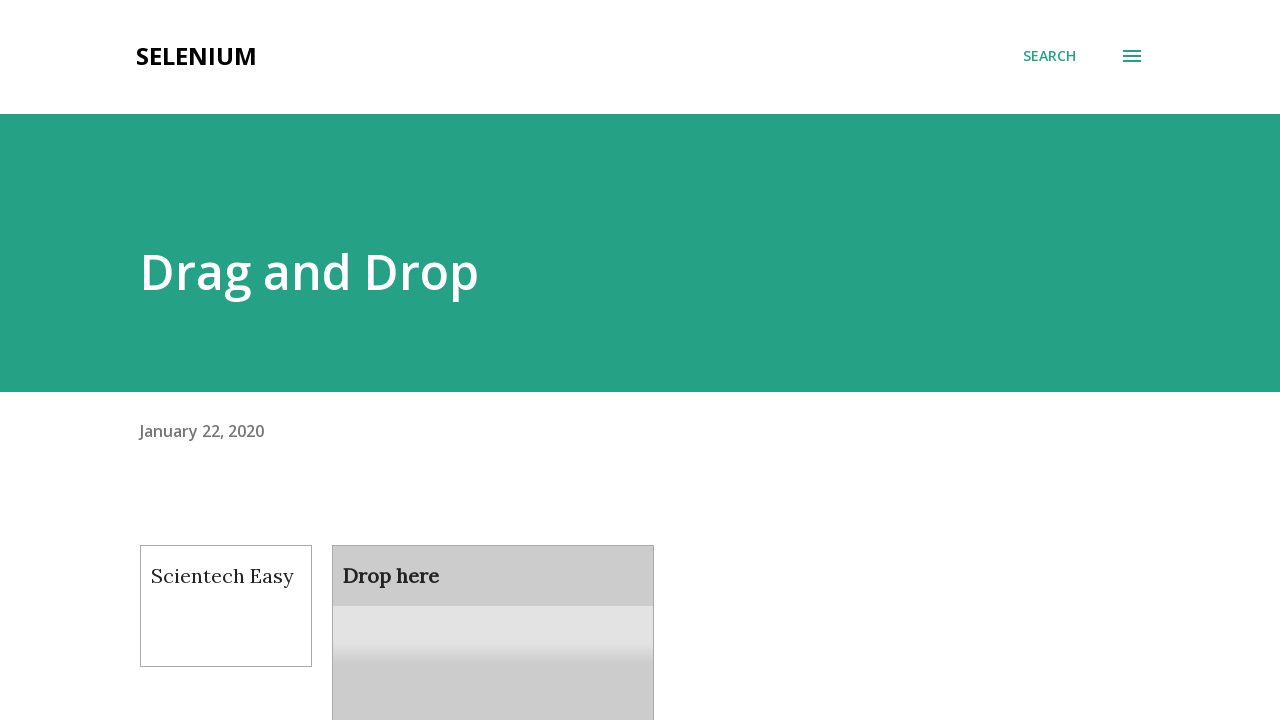

Navigated to drag and drop test page
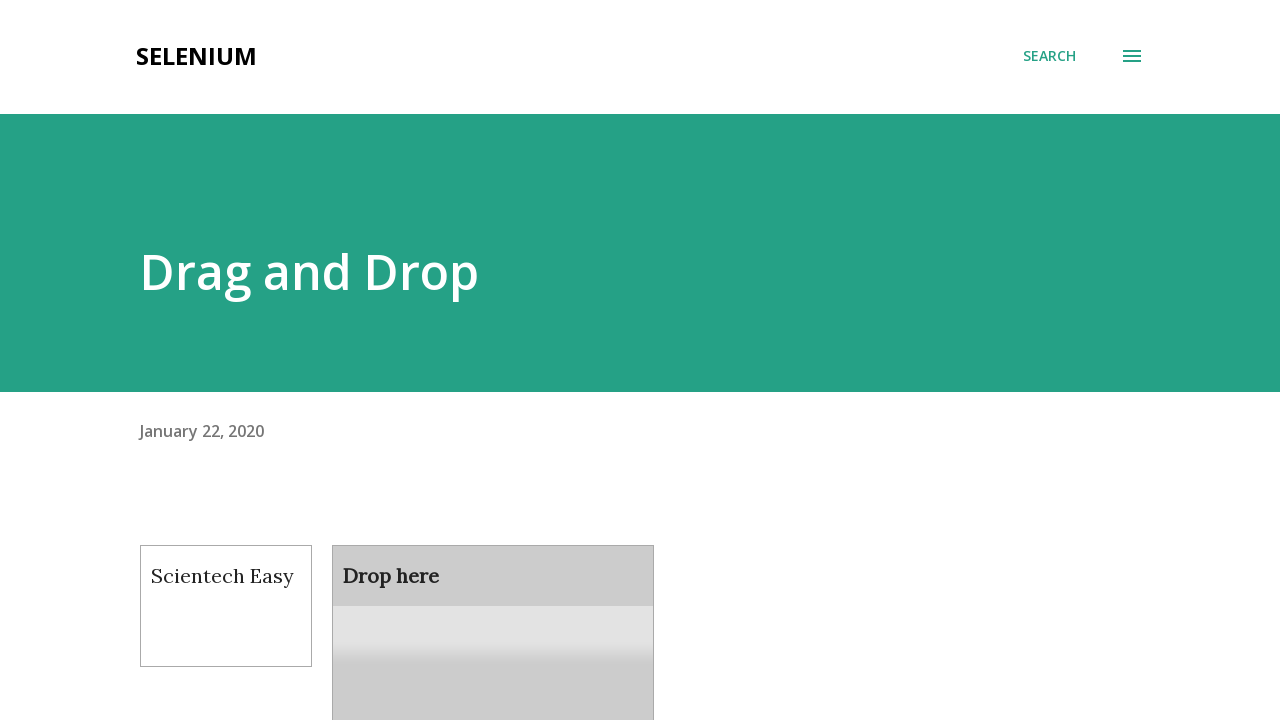

Located draggable element
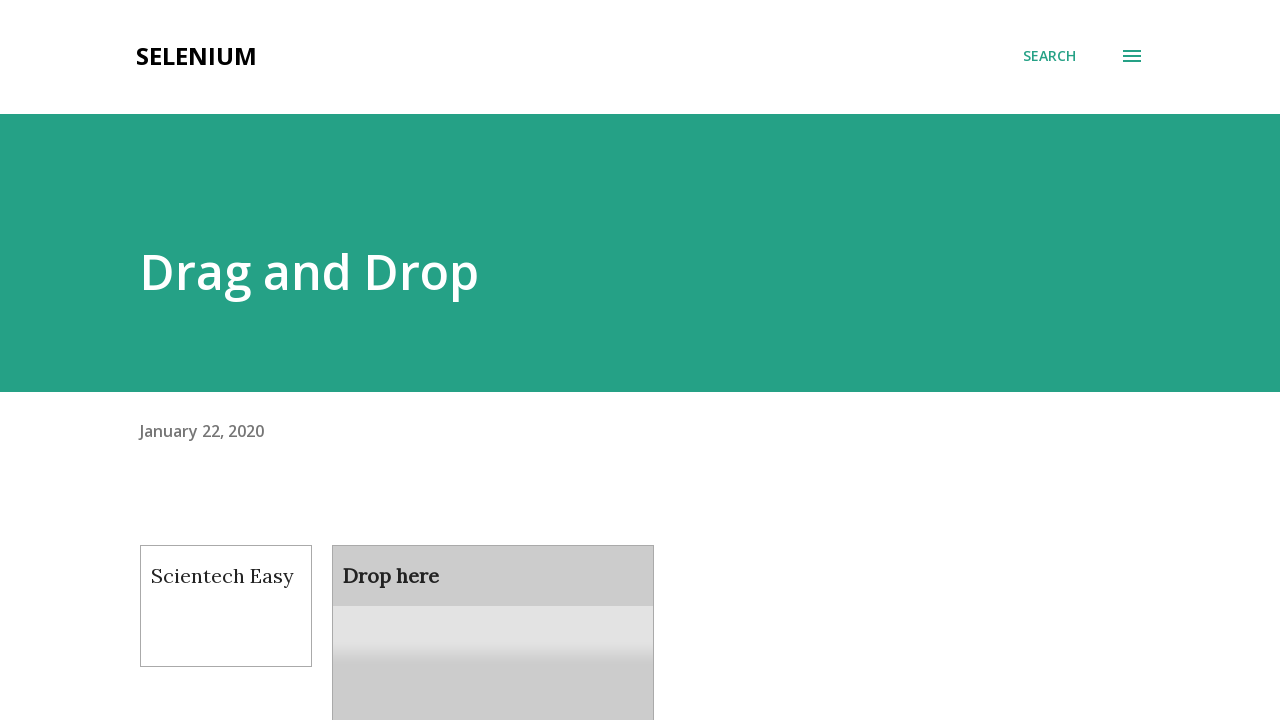

Located droppable area
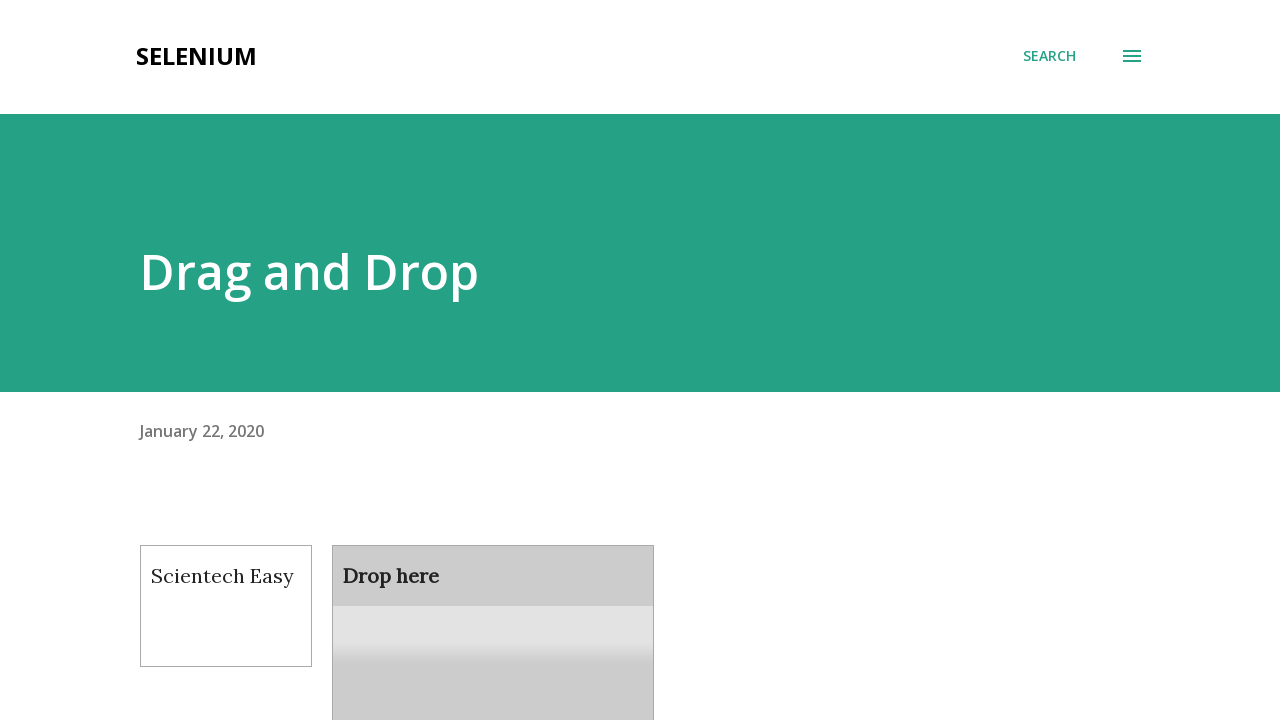

Dragged element from source to droppable area using drag_to action at (493, 609)
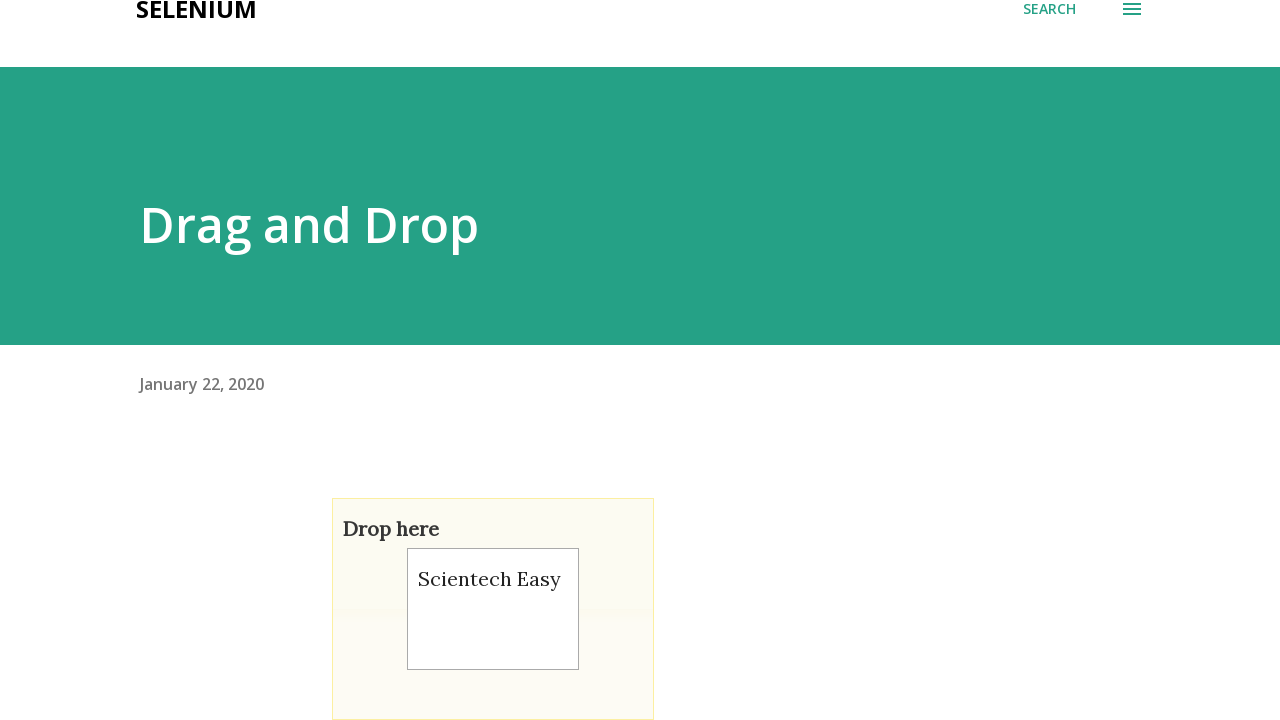

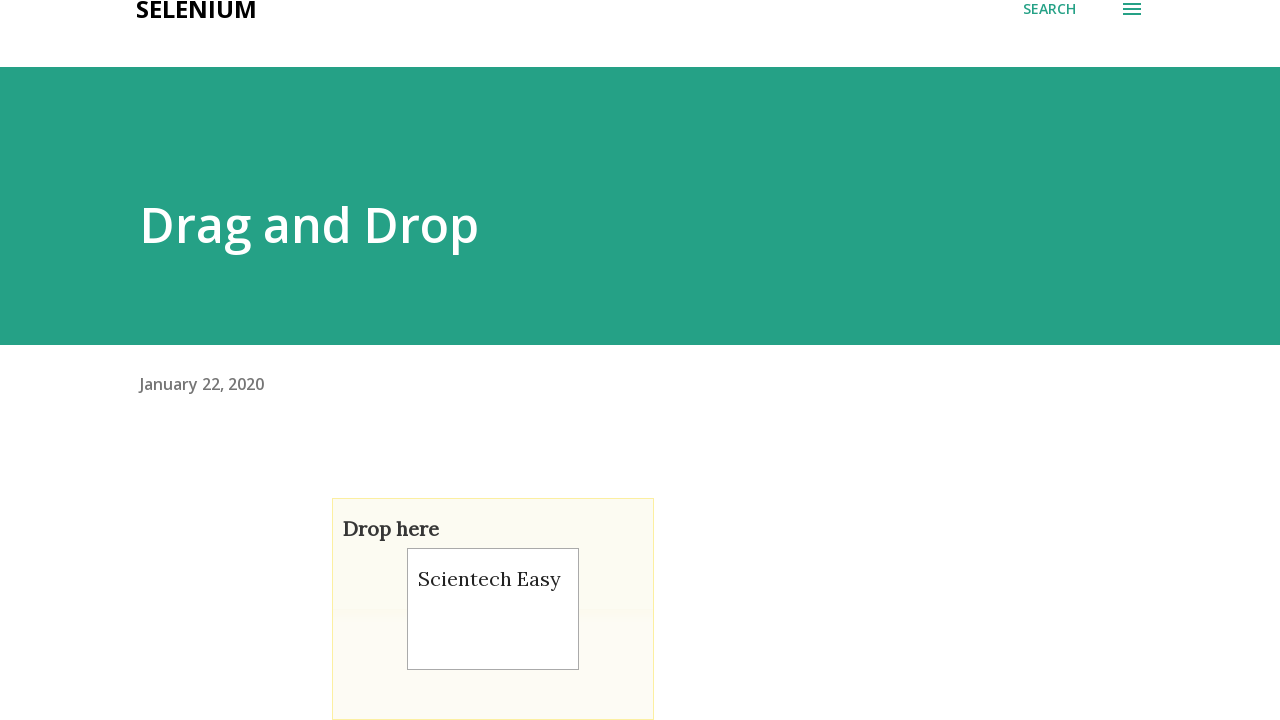